Tests lastName field validation with mixed case characters

Starting URL: https://buggy.justtestit.org/register

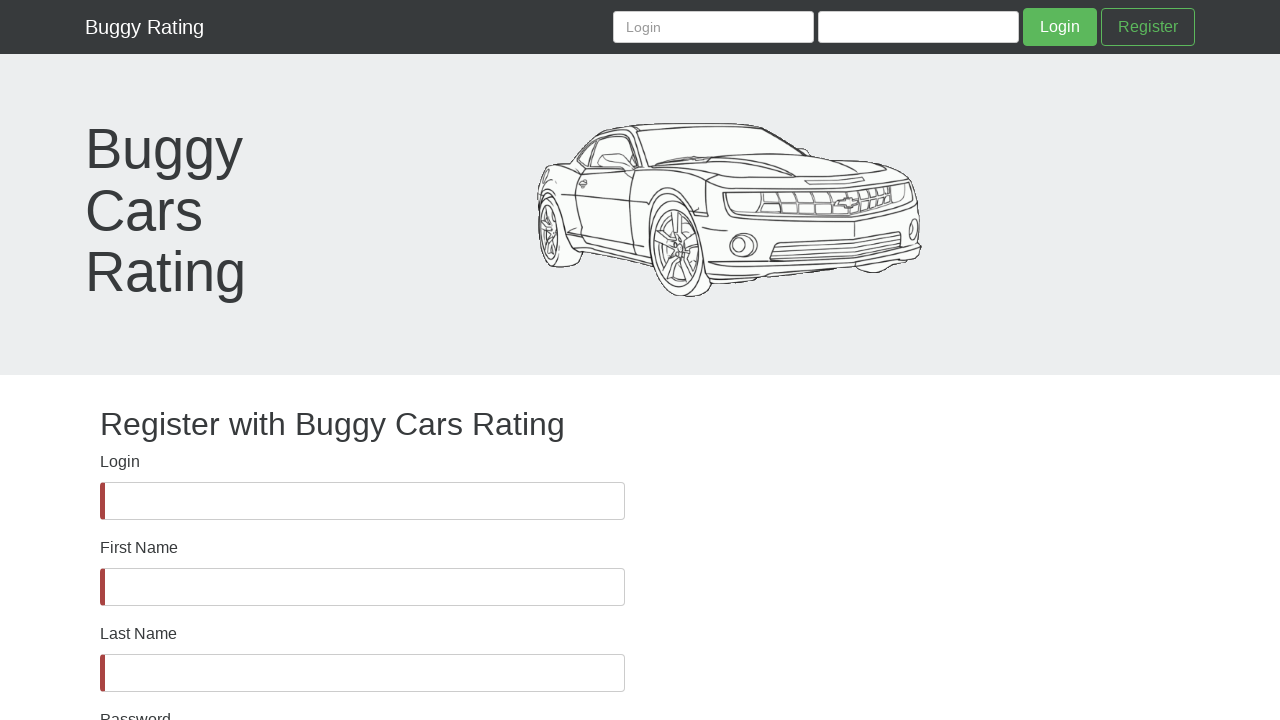

lastName field is visible
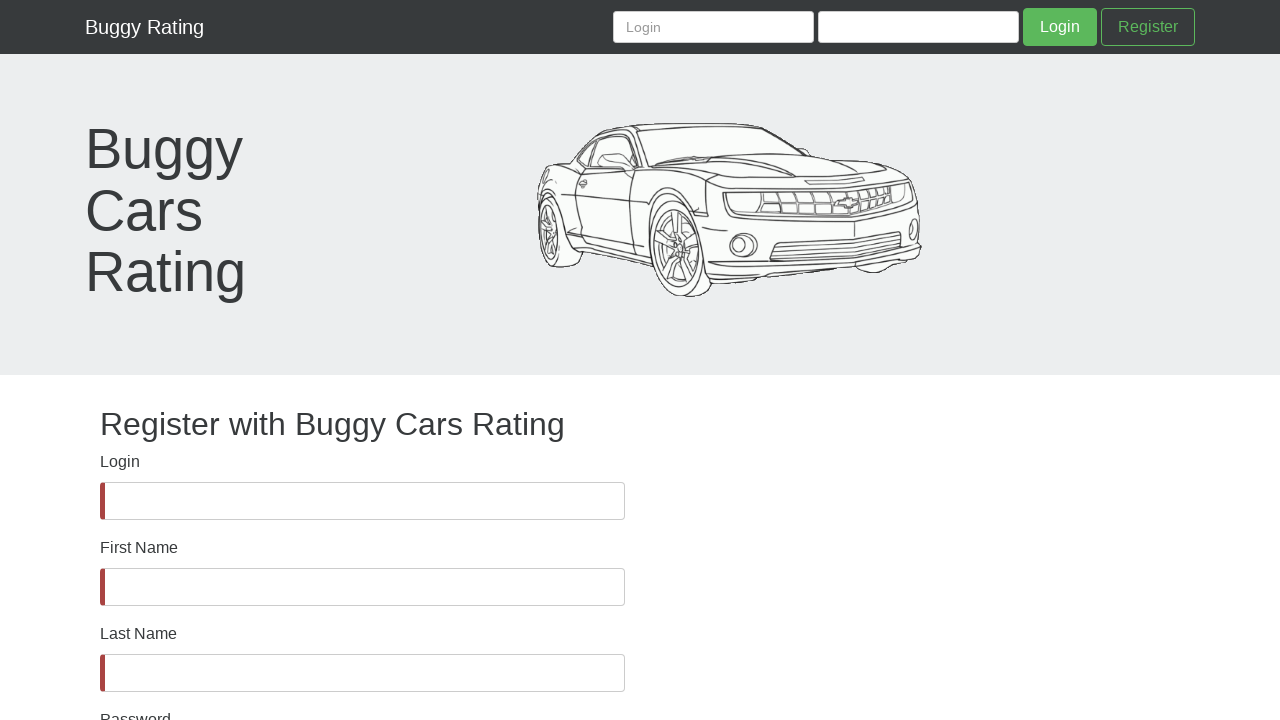

Filled lastName field with mixed case characters 'ihfiuhfrhfEHBDIHDEHDEIHHUIF' on #lastName
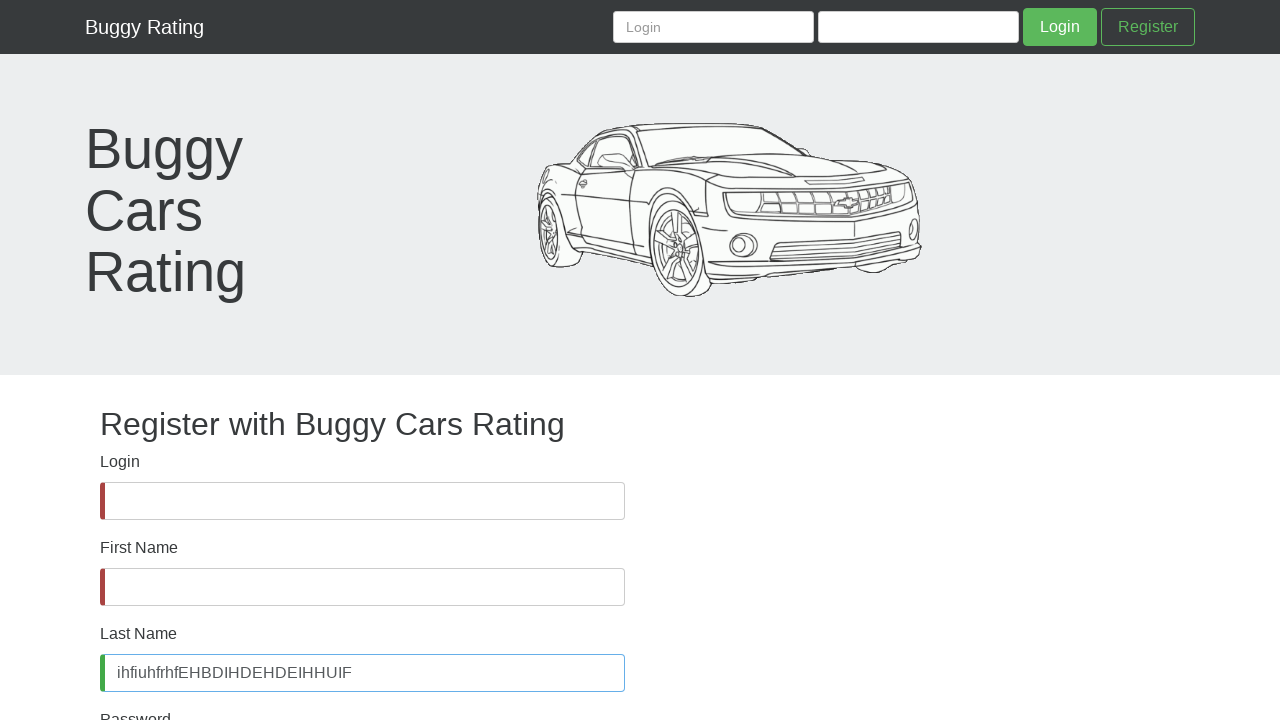

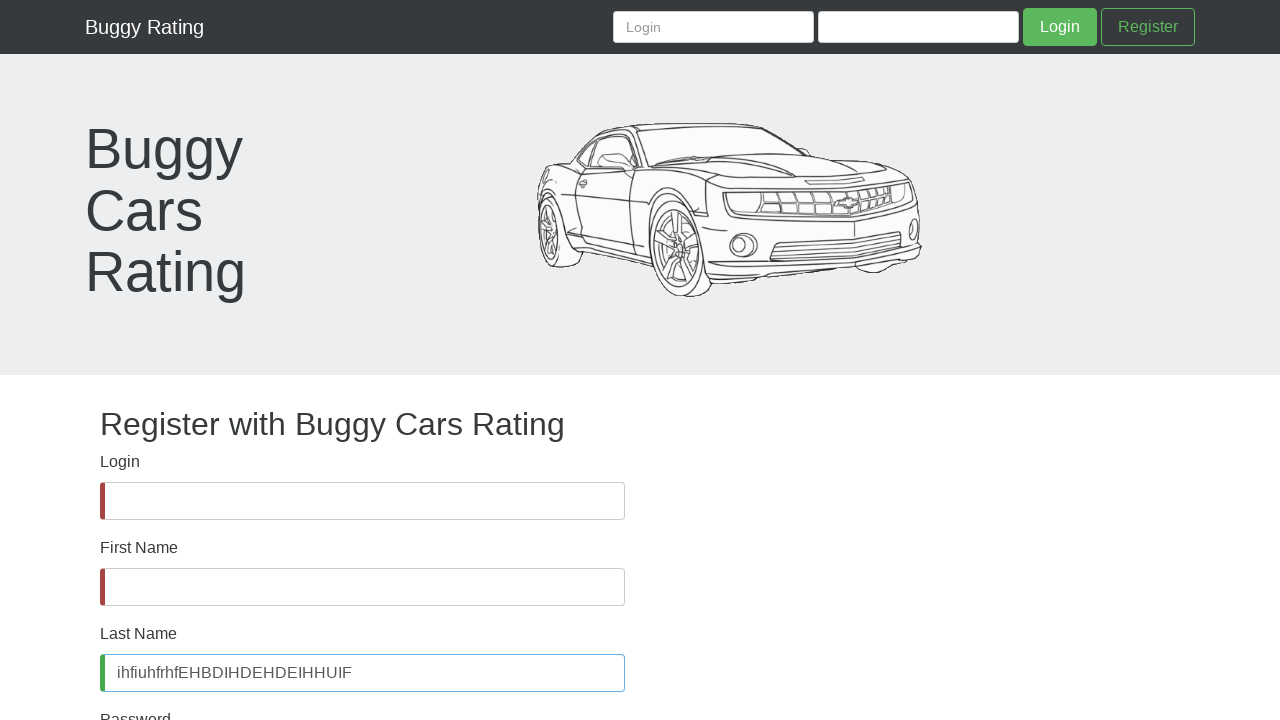